Tests the TensorFlow.js GradCAM demo by loading a new image and switching to a different model

Starting URL: https://carlthome.github.io/tfjs-gradcam

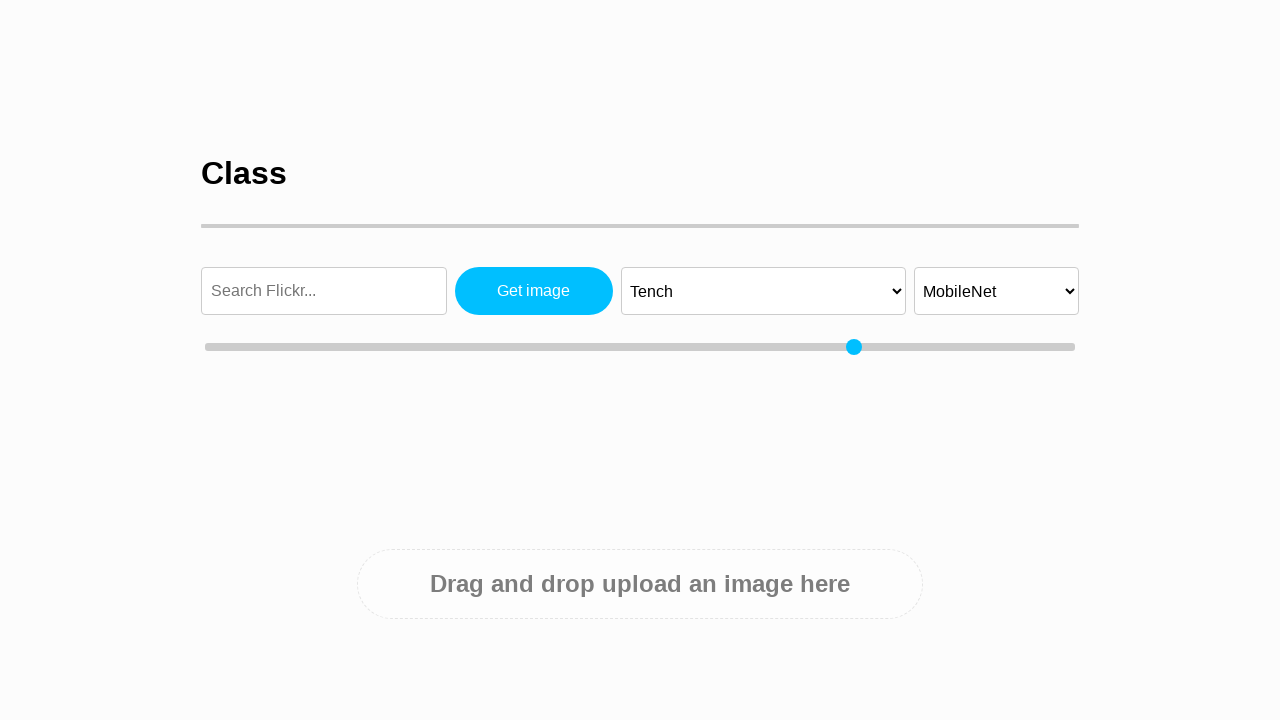

Clicked button to load a new image at (534, 291) on #imageButton
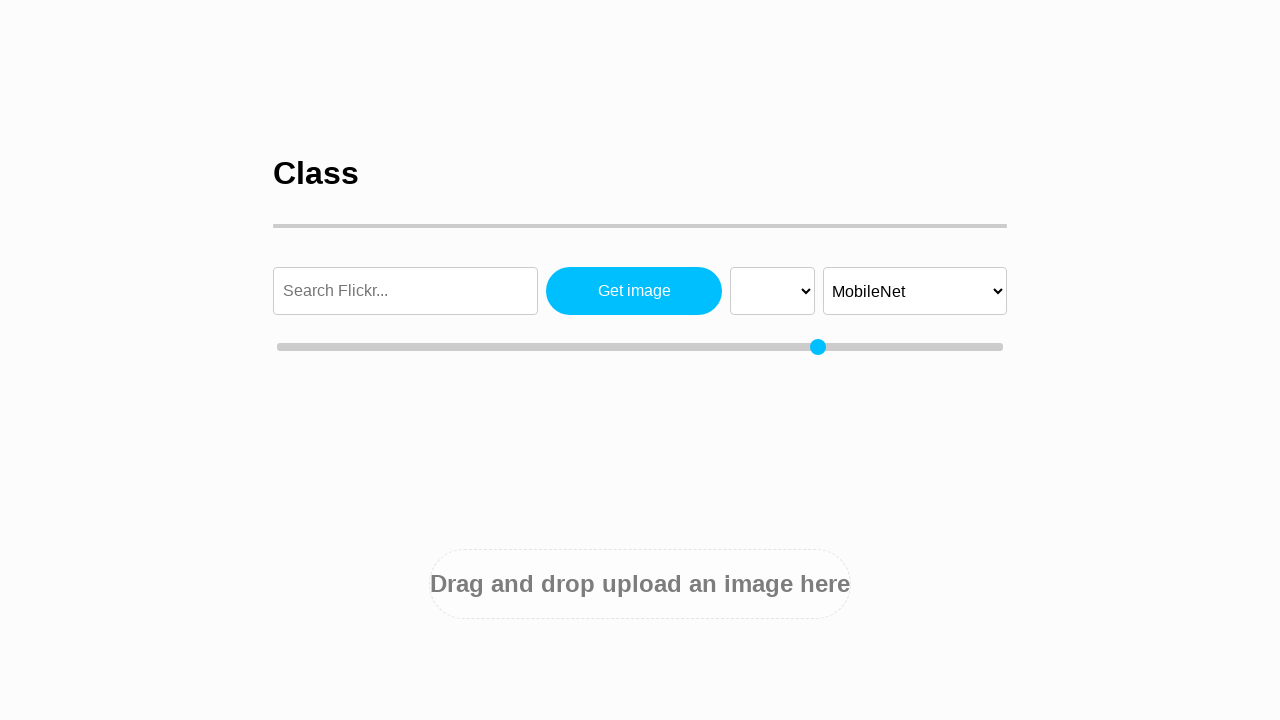

Model selector became visible
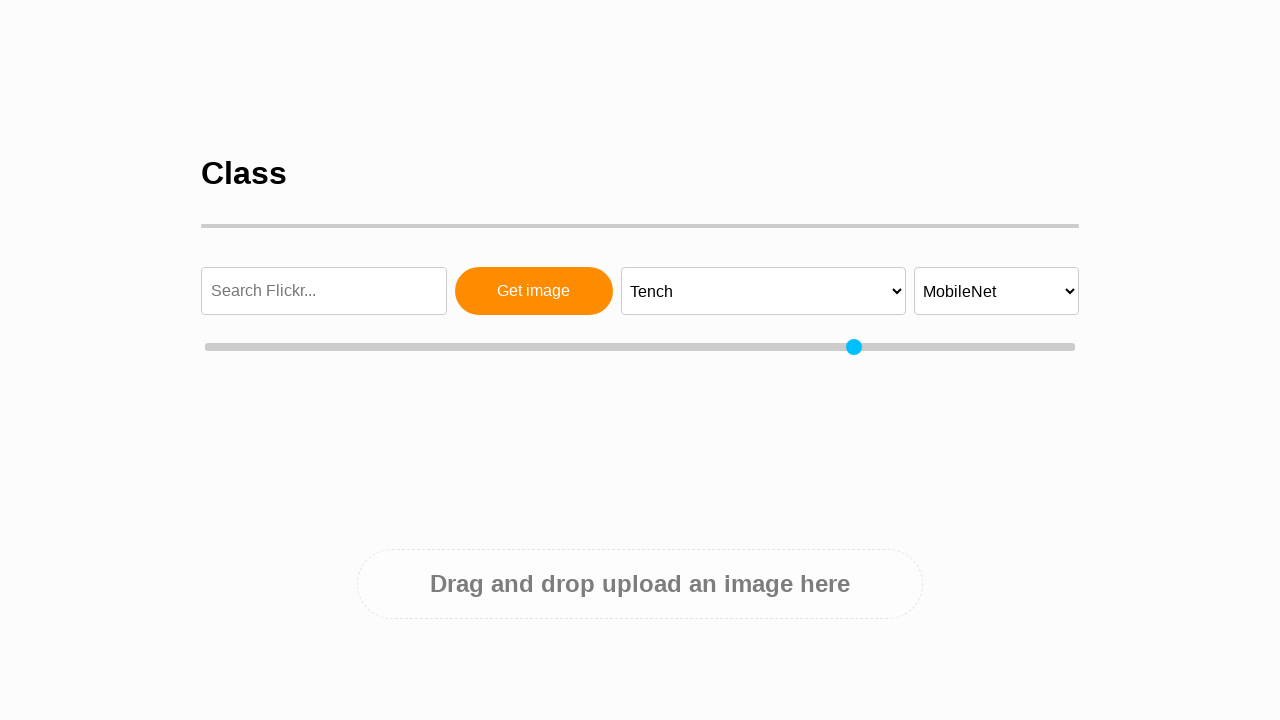

Selected DenseNet121 model from dropdown on #modelSelect
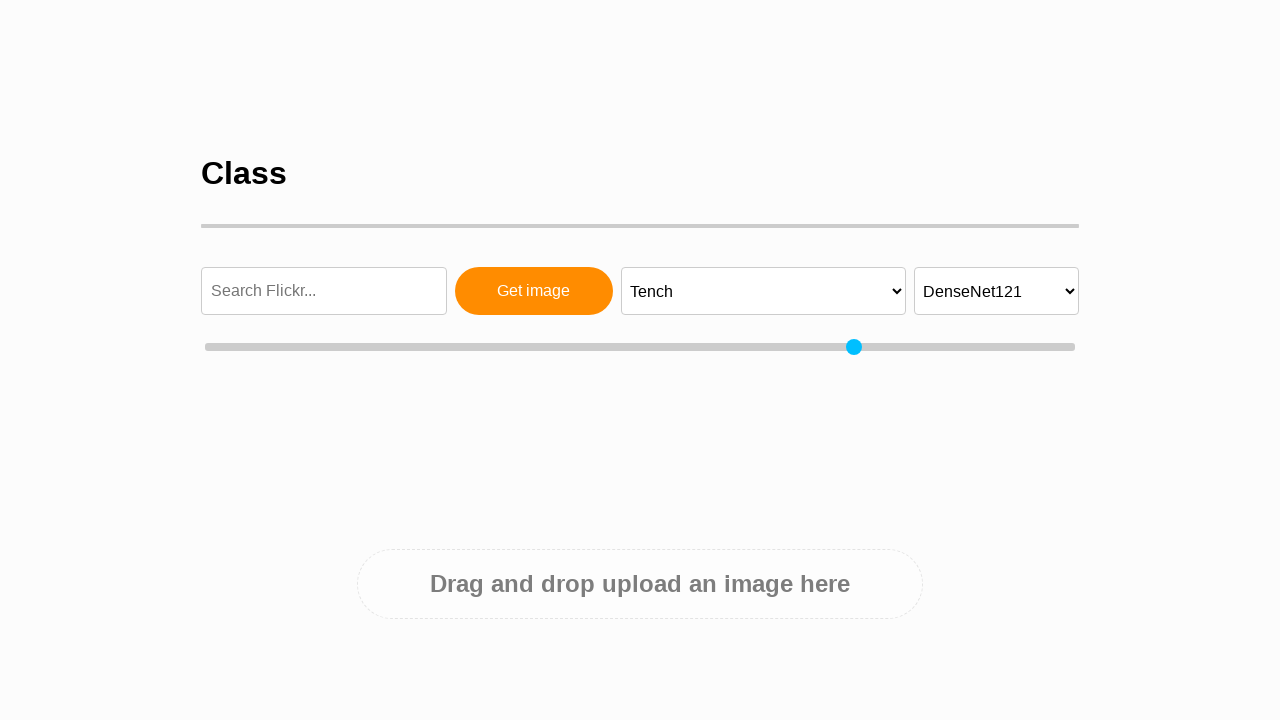

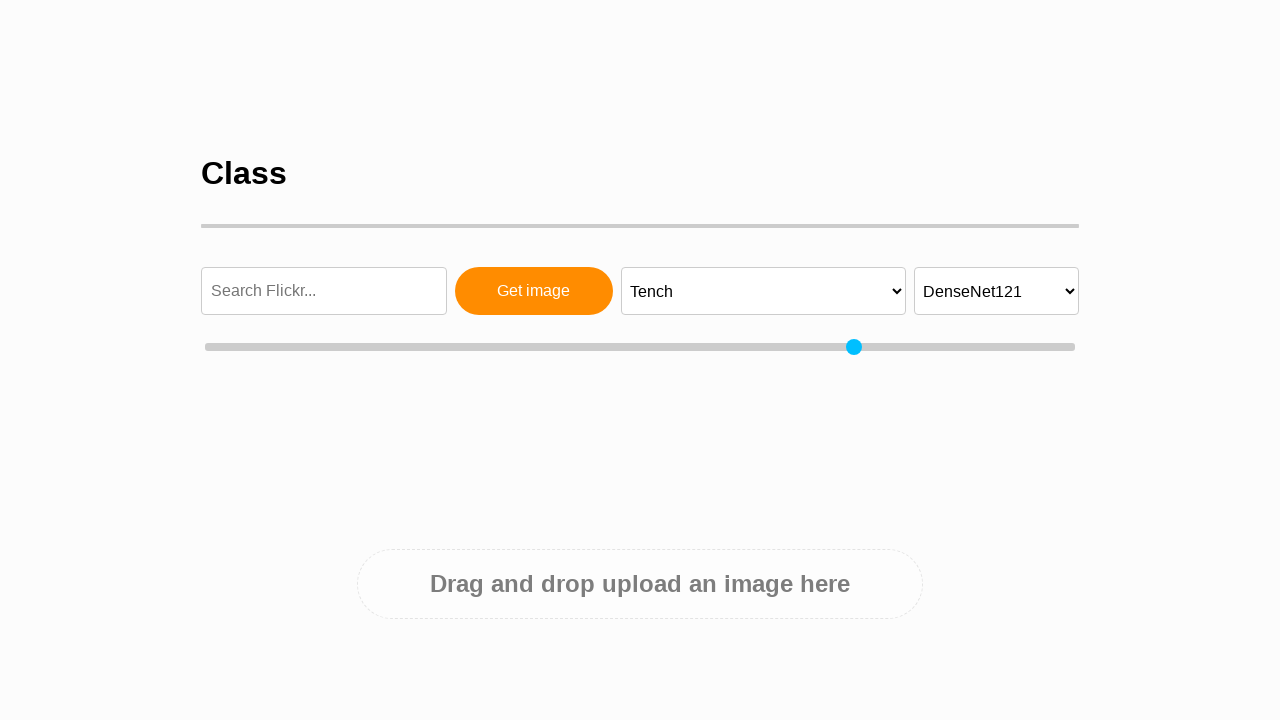